Tests web table interaction by finding a city and verifying position in previous cell

Starting URL: https://rahulshettyacademy.com/AutomationPractice/

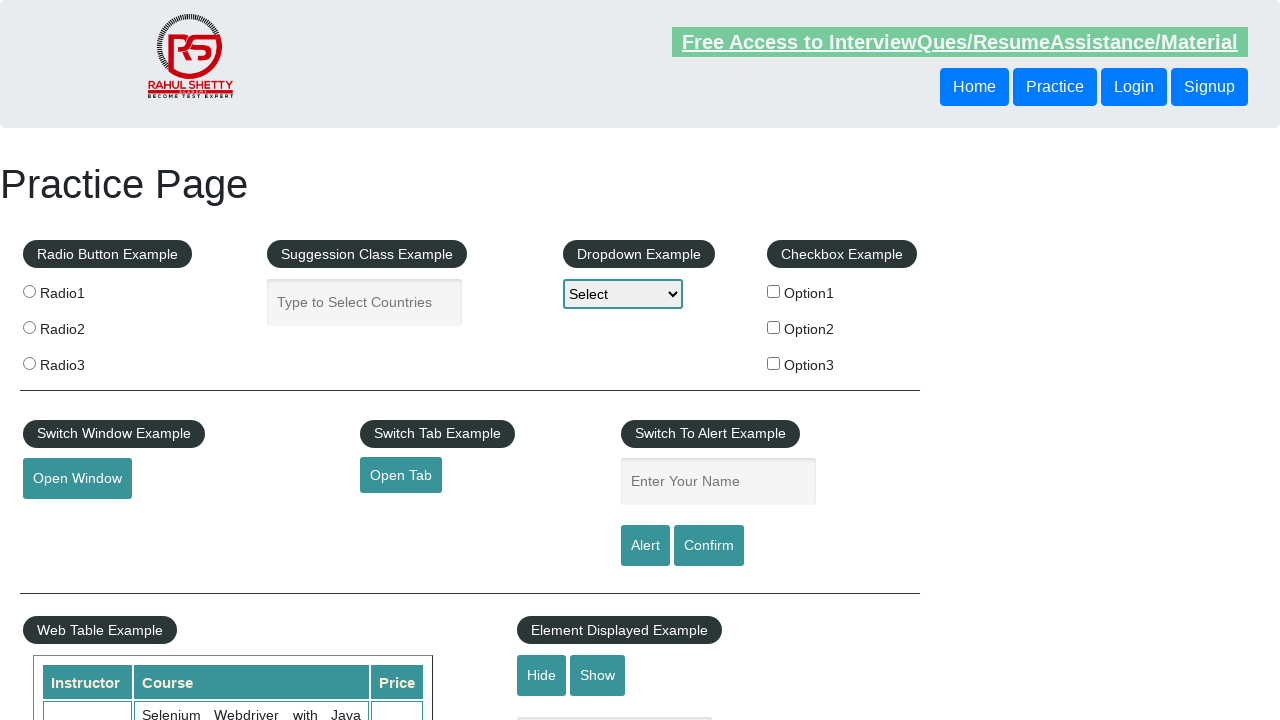

Waited for web table to load
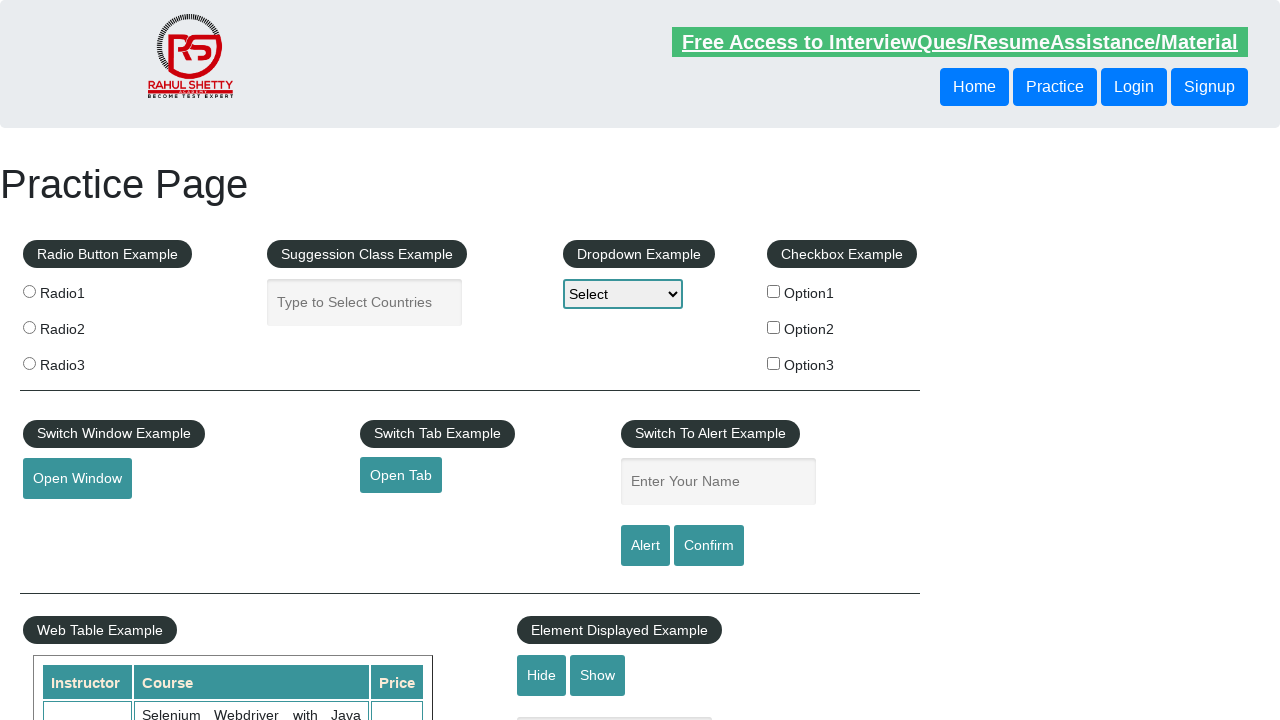

Located all city cells in the table
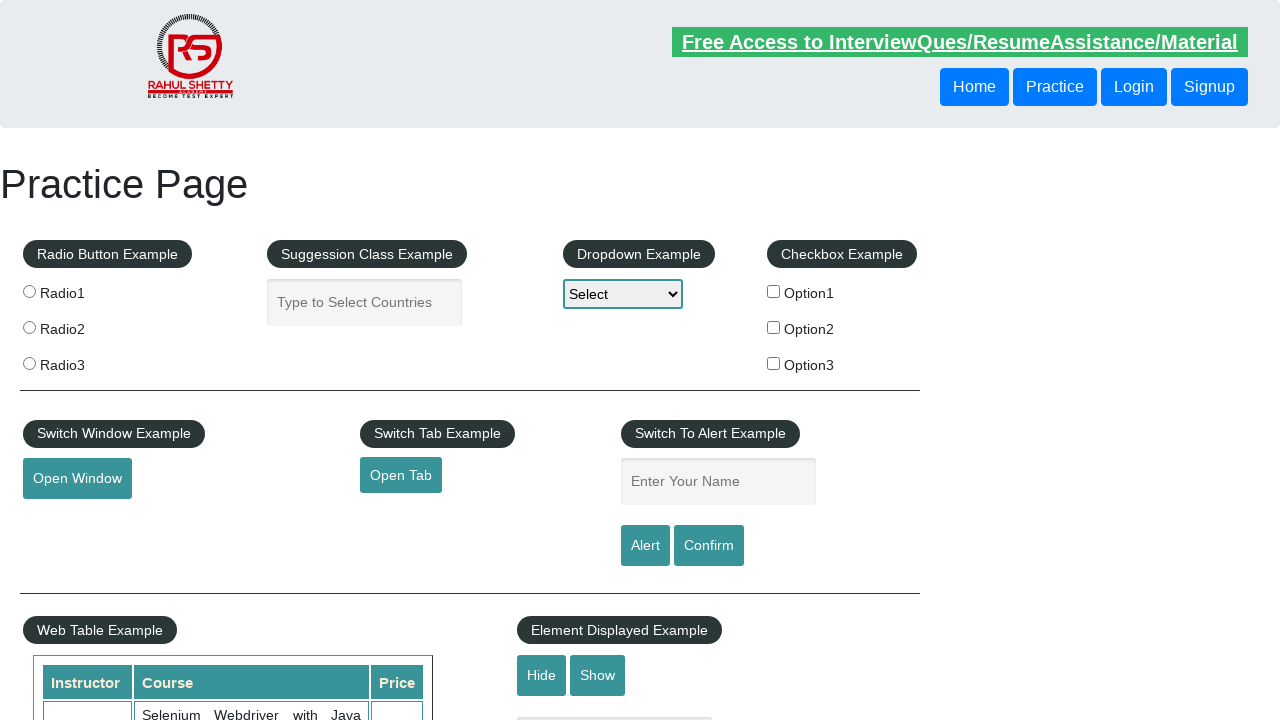

Found 9 rows in the table
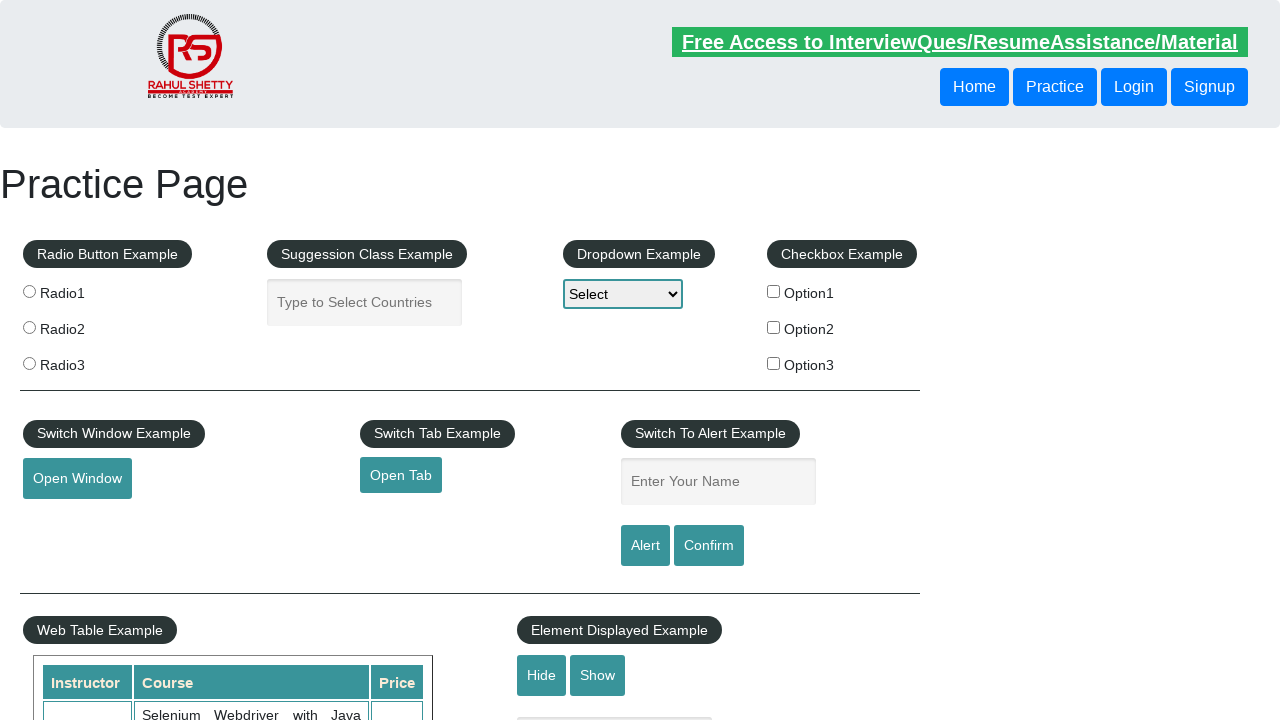

Retrieved text from row 1: 'Chennai'
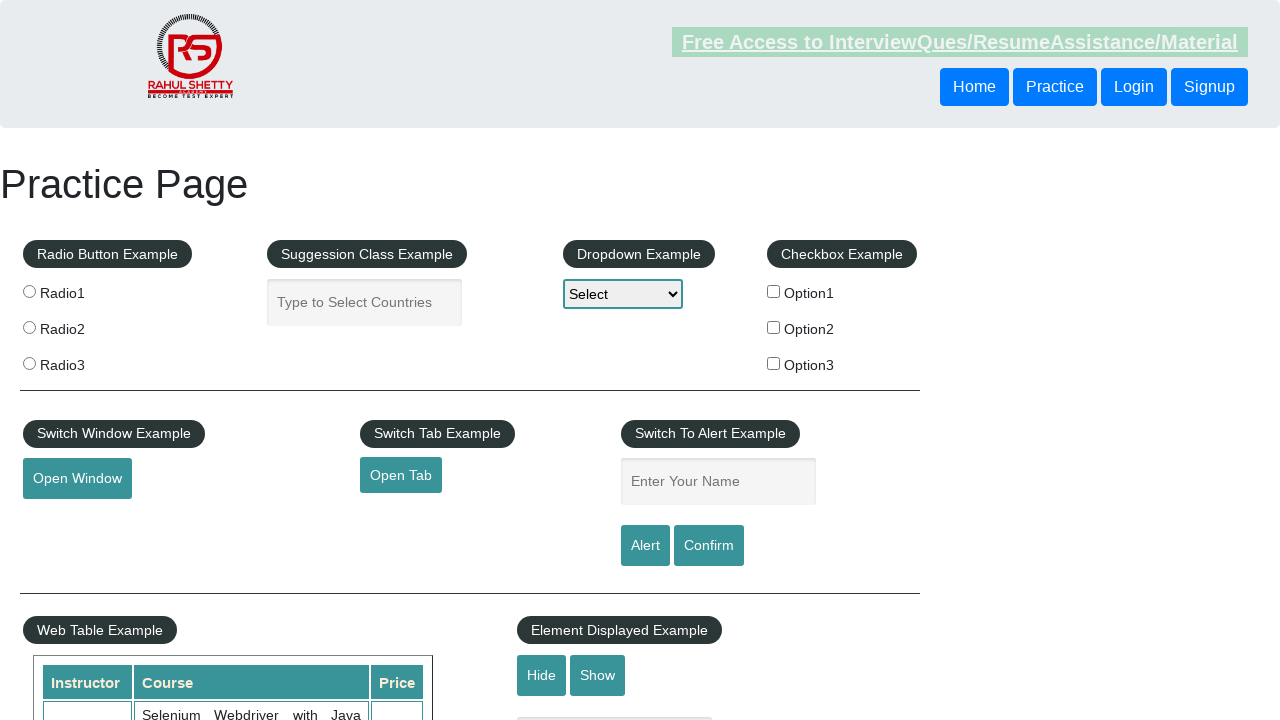

Retrieved text from row 2: 'Bengaluru'
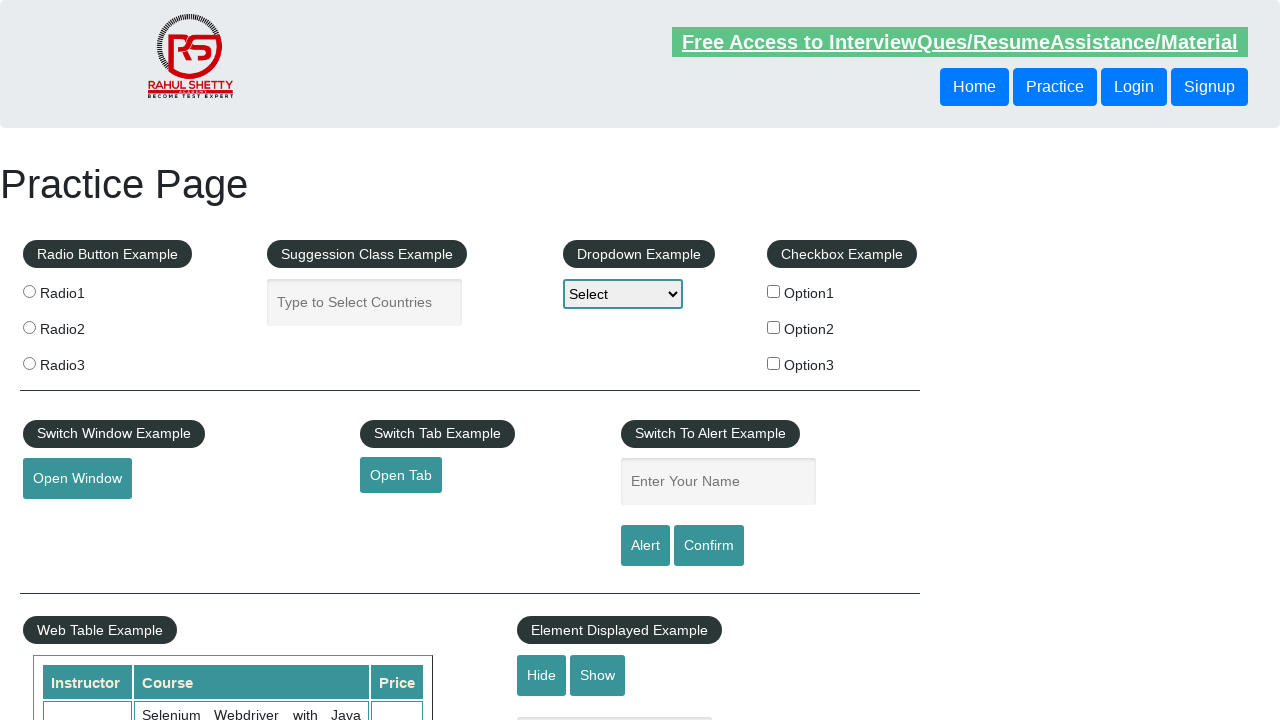

Retrieved text from row 3: 'Kolkata'
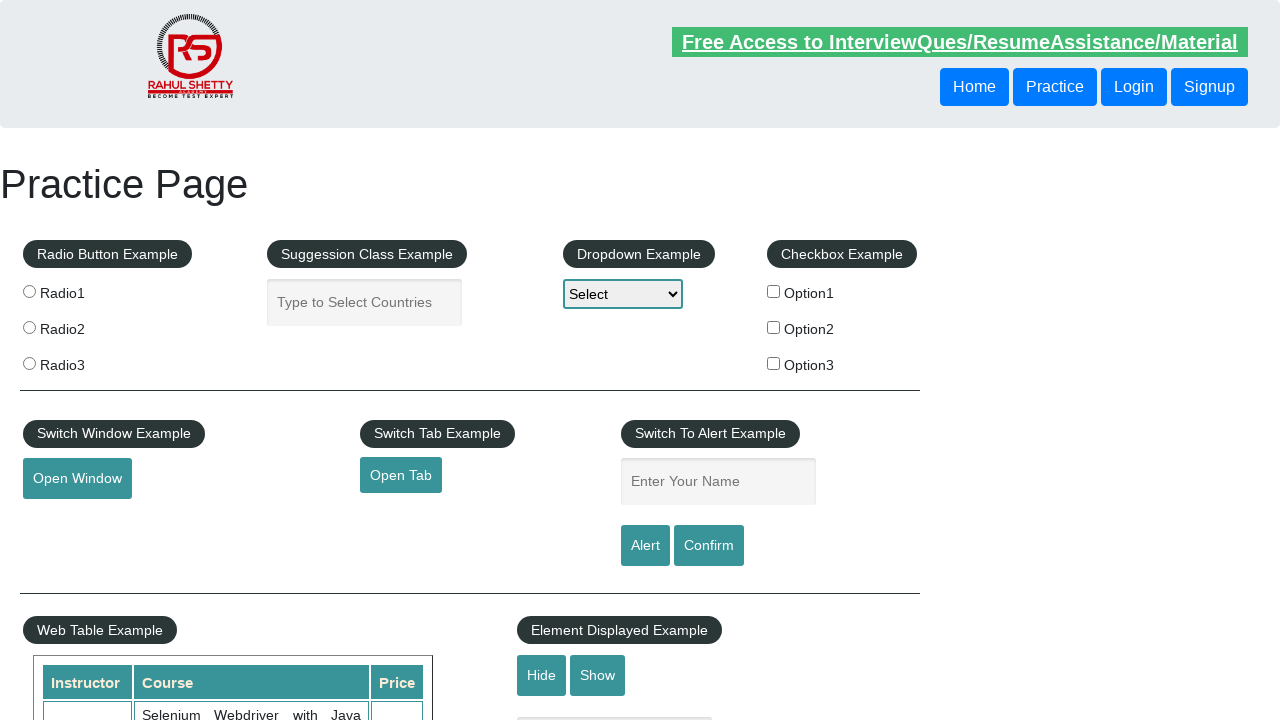

Retrieved text from row 4: 'Chennai'
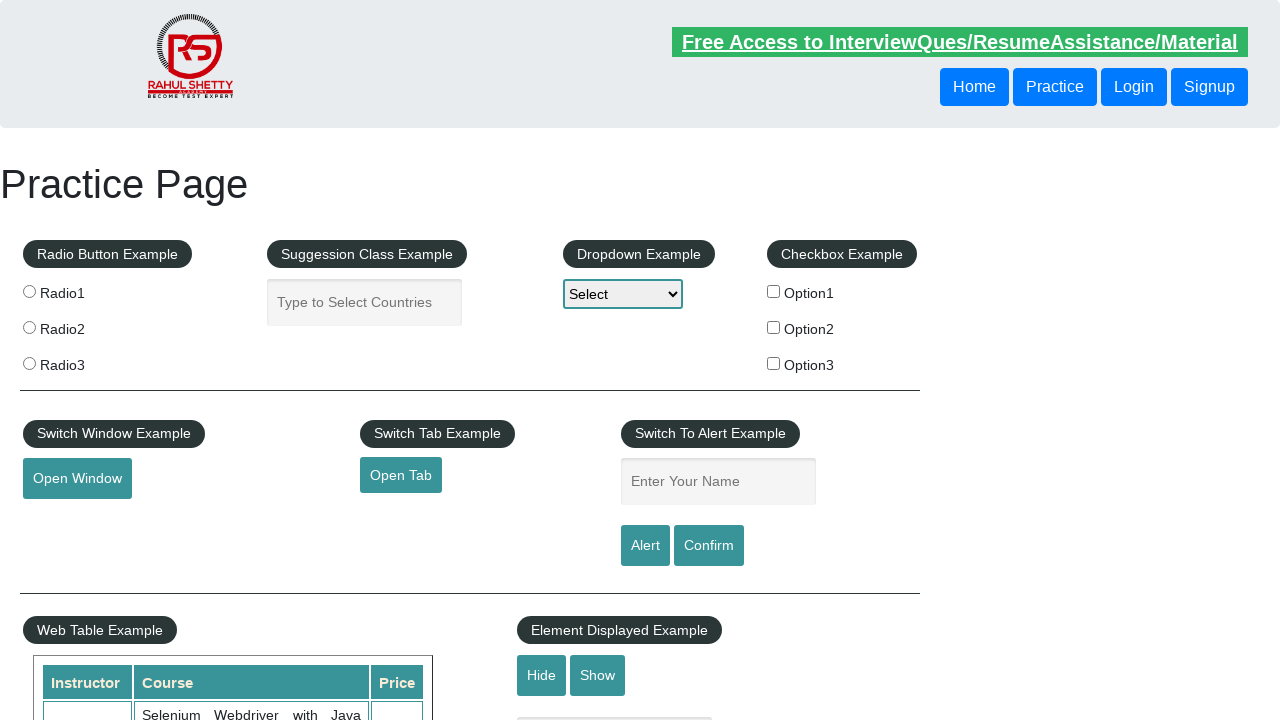

Retrieved text from row 5: 'Pune'
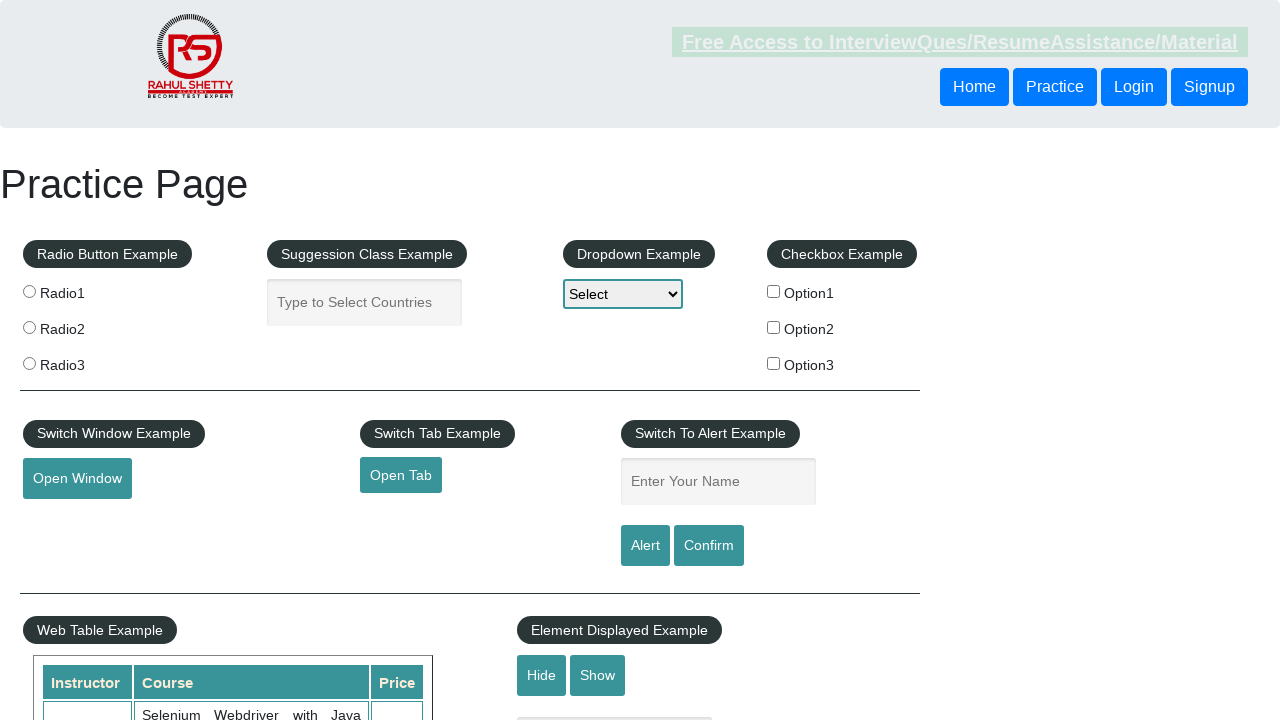

Found Pune in row 5, retrieved position: 'Engineer'
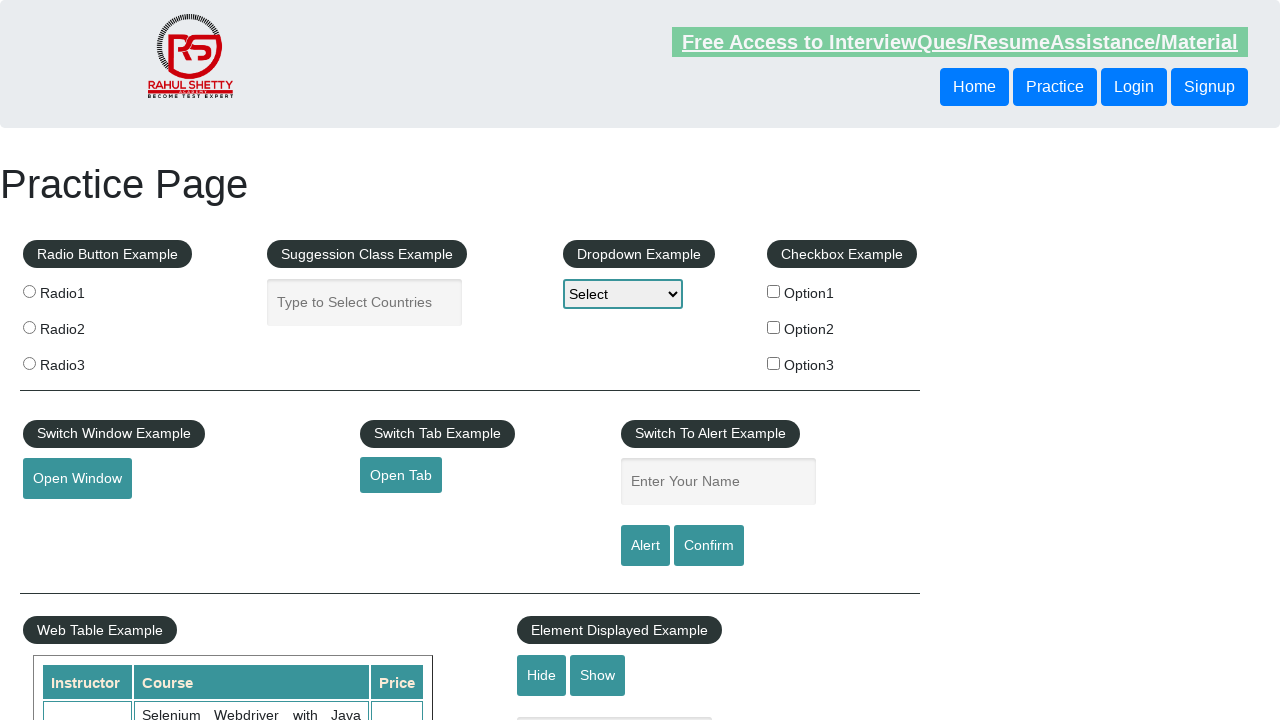

Verified position for Pune is 'Engineer'
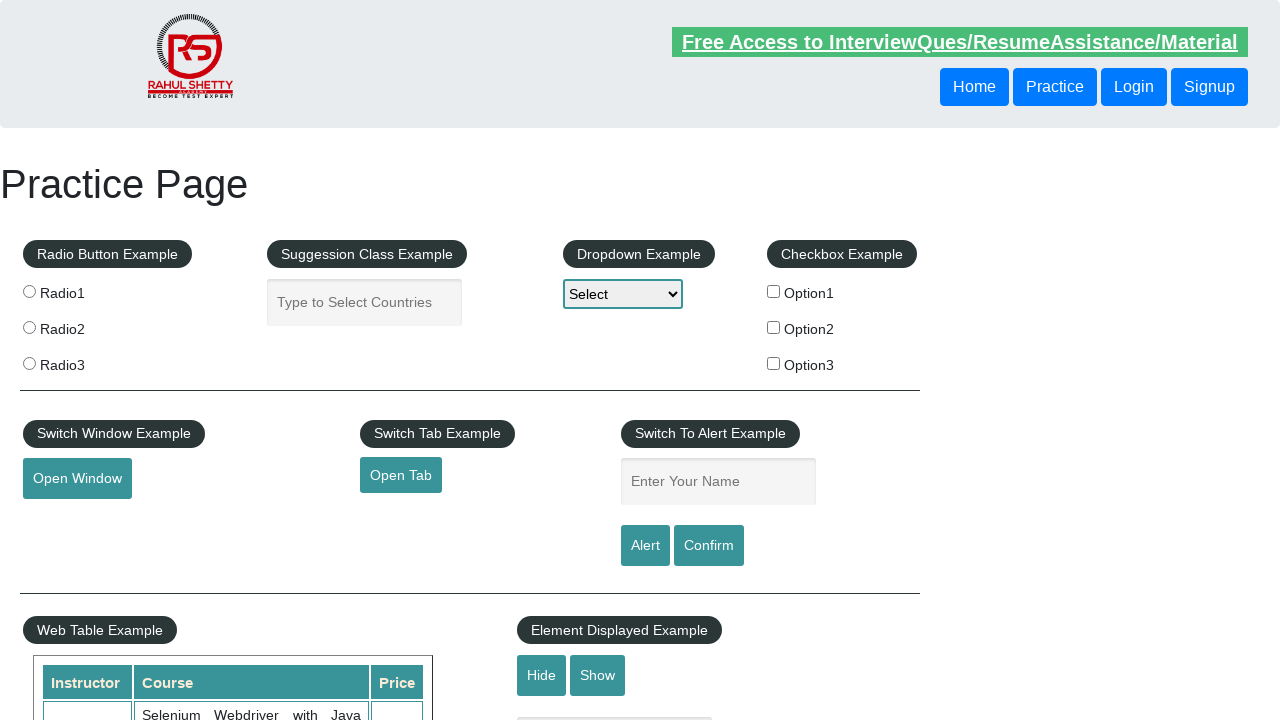

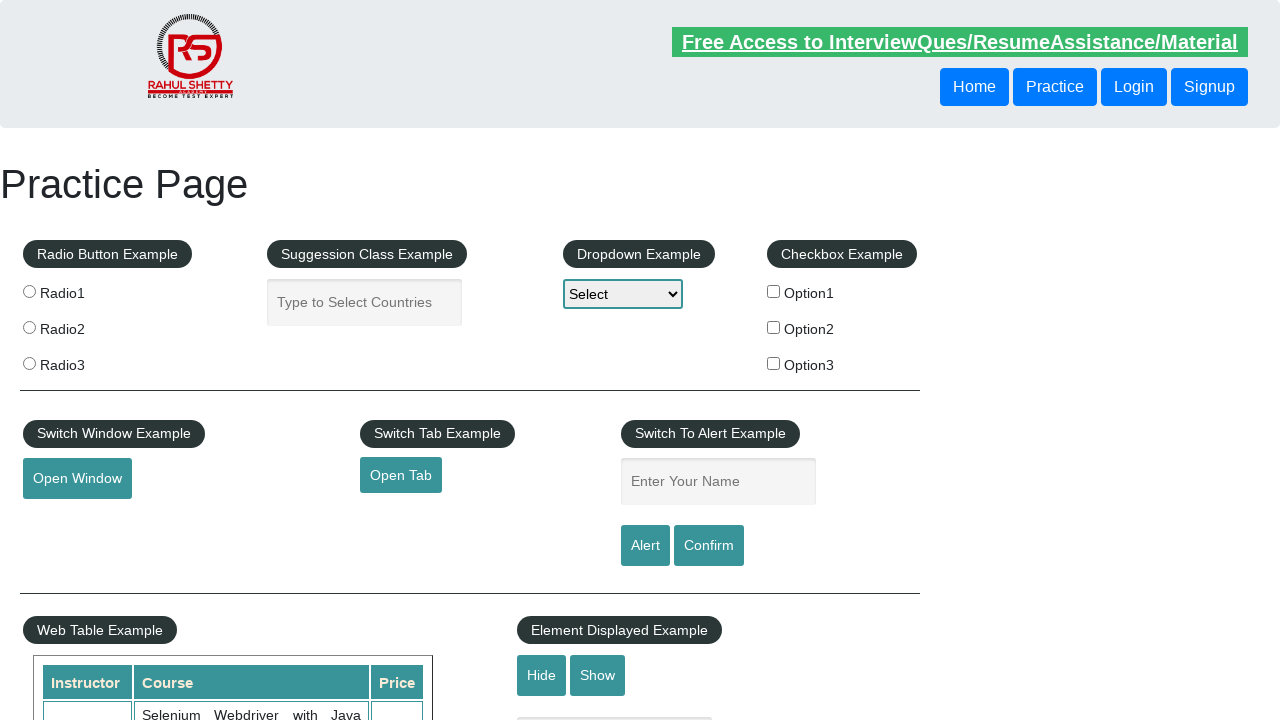